Tests checkbox functionality by navigating to Checkboxes page and toggling checkbox states

Starting URL: https://the-internet.herokuapp.com/

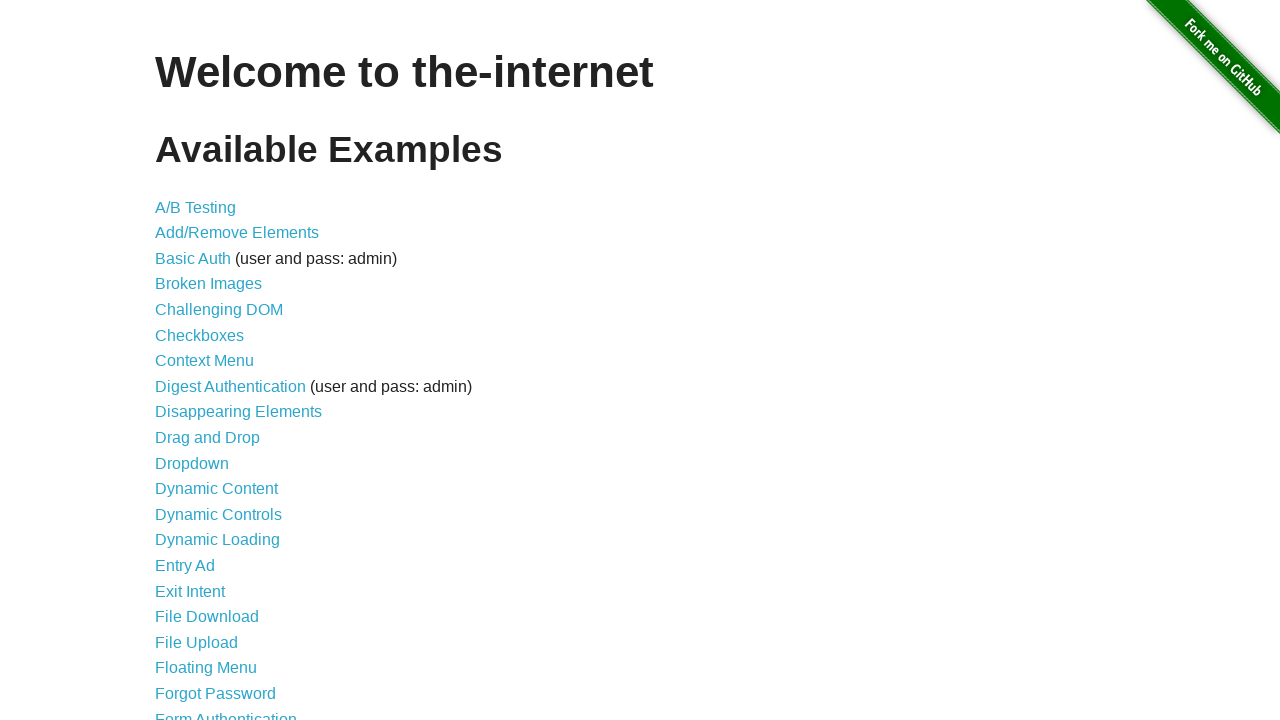

Clicked on Checkboxes link to navigate to checkboxes page at (200, 335) on xpath=//a[text()='Checkboxes']
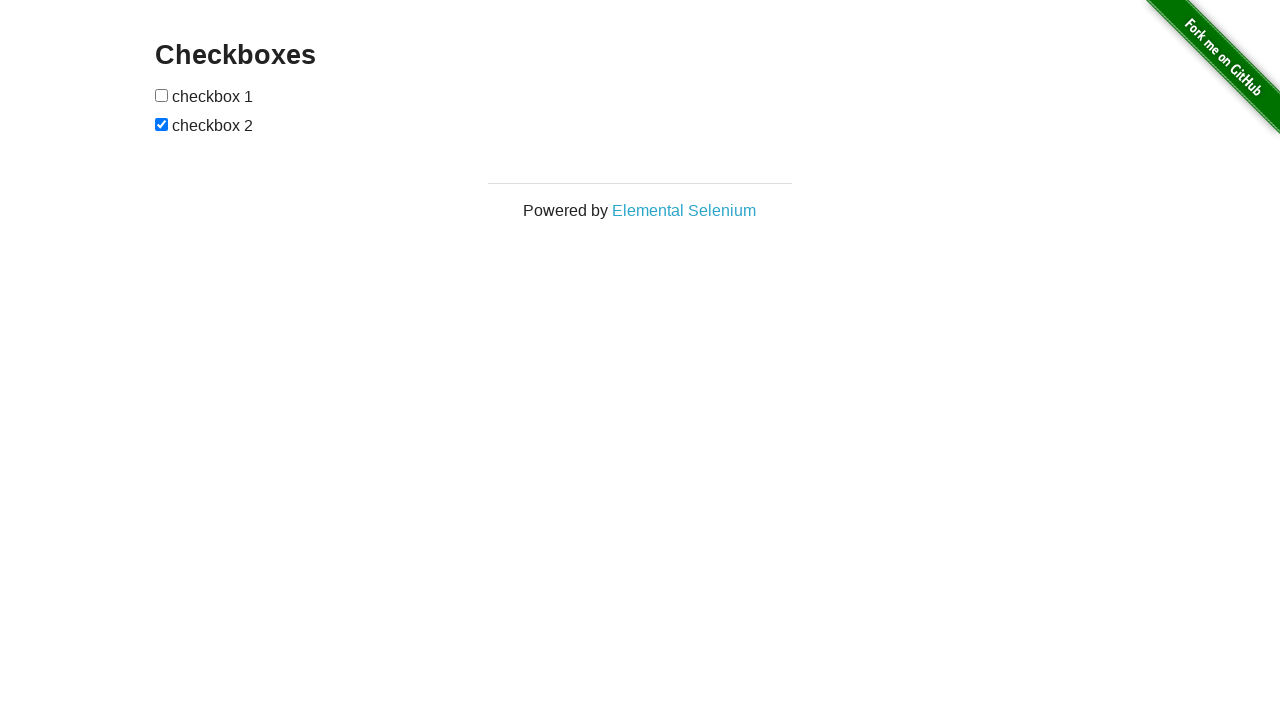

Located all checkbox elements on the page
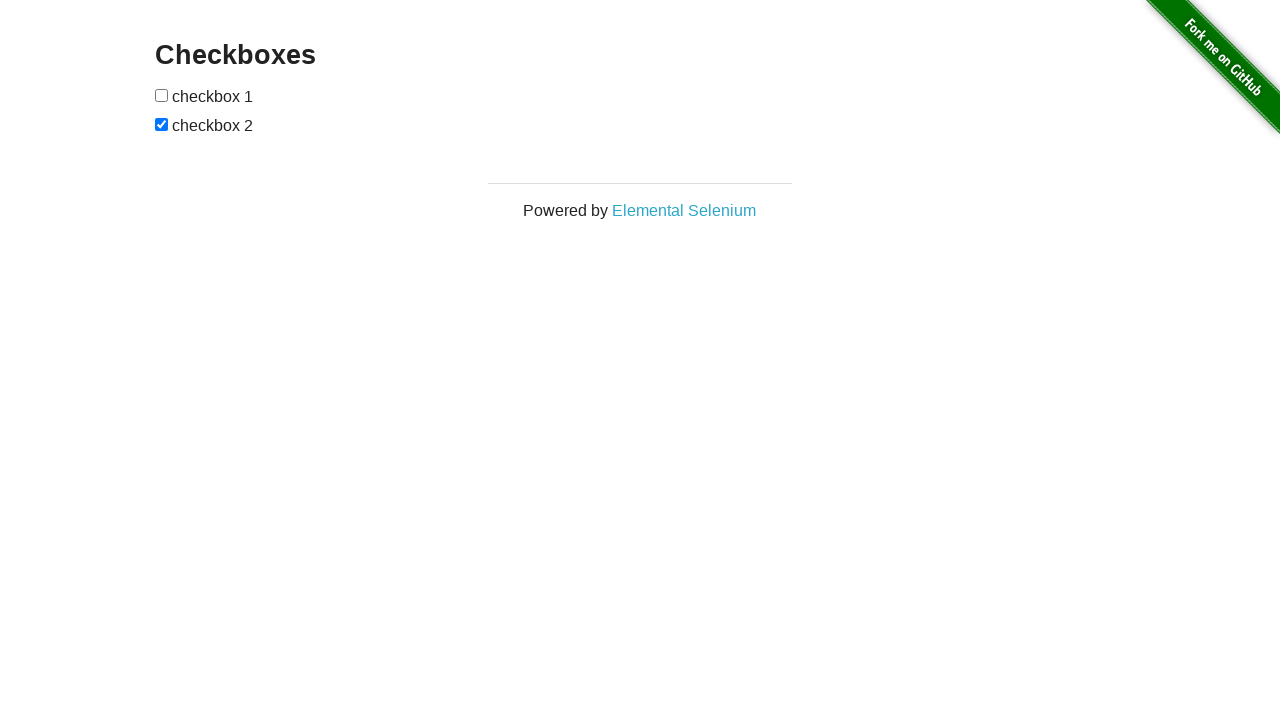

Verified first checkbox is initially unchecked
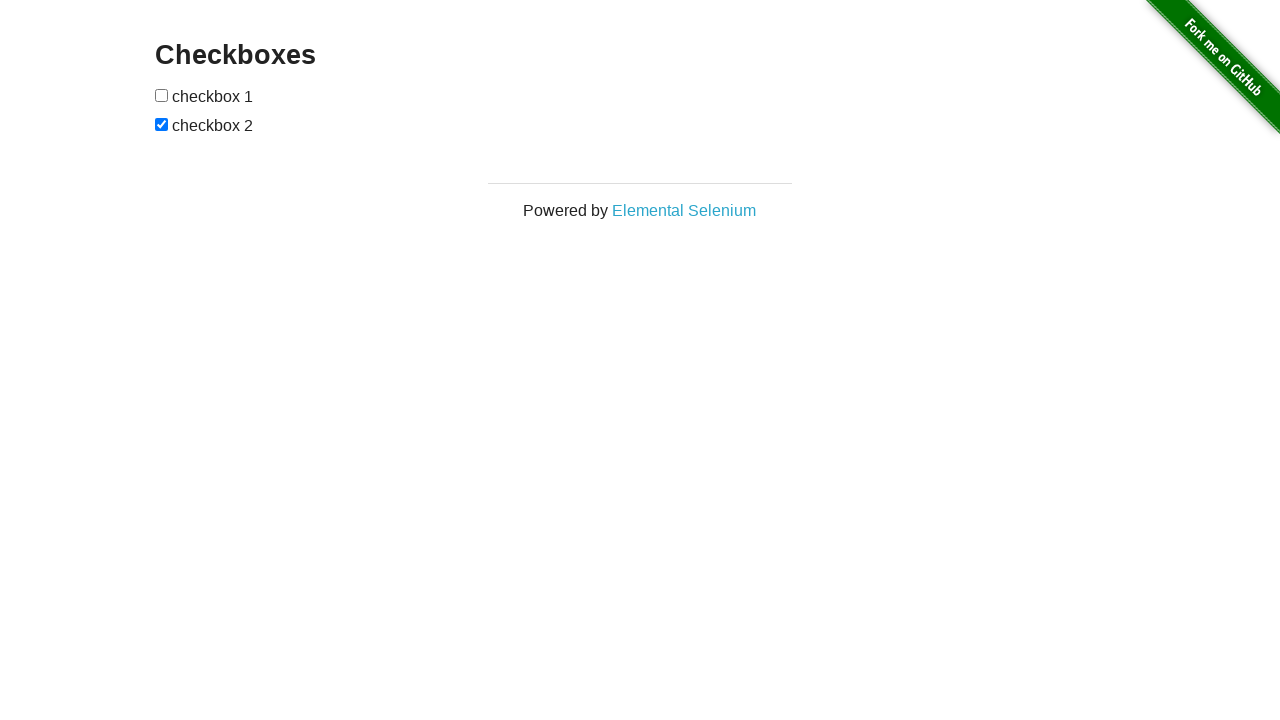

Verified second checkbox is initially checked
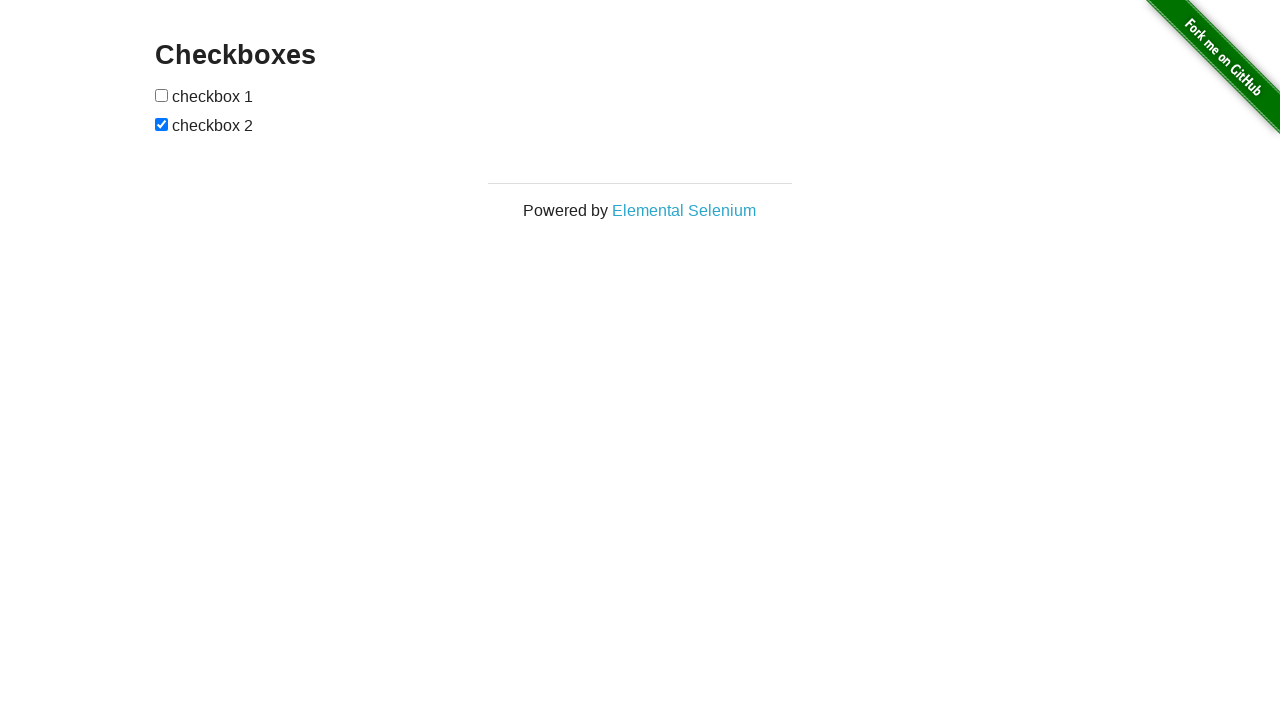

Clicked first checkbox to select it at (162, 95) on xpath=//input[@type='checkbox'] >> nth=0
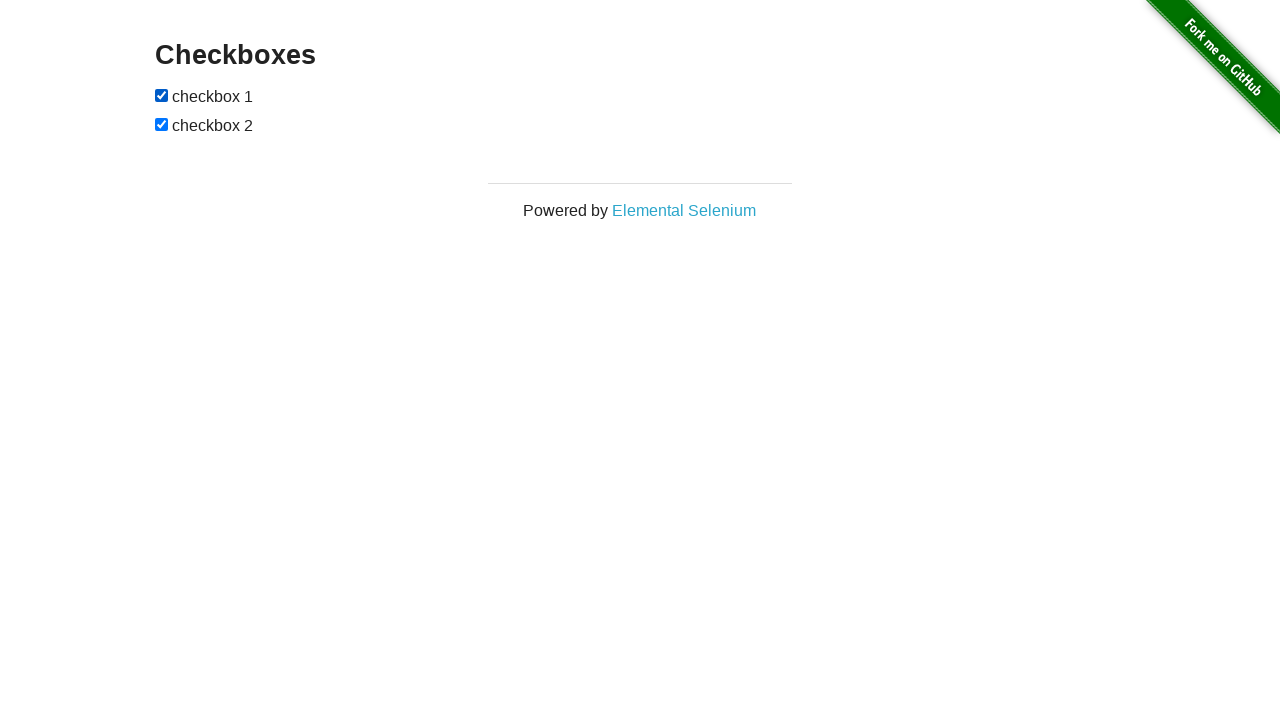

Verified first checkbox is now checked
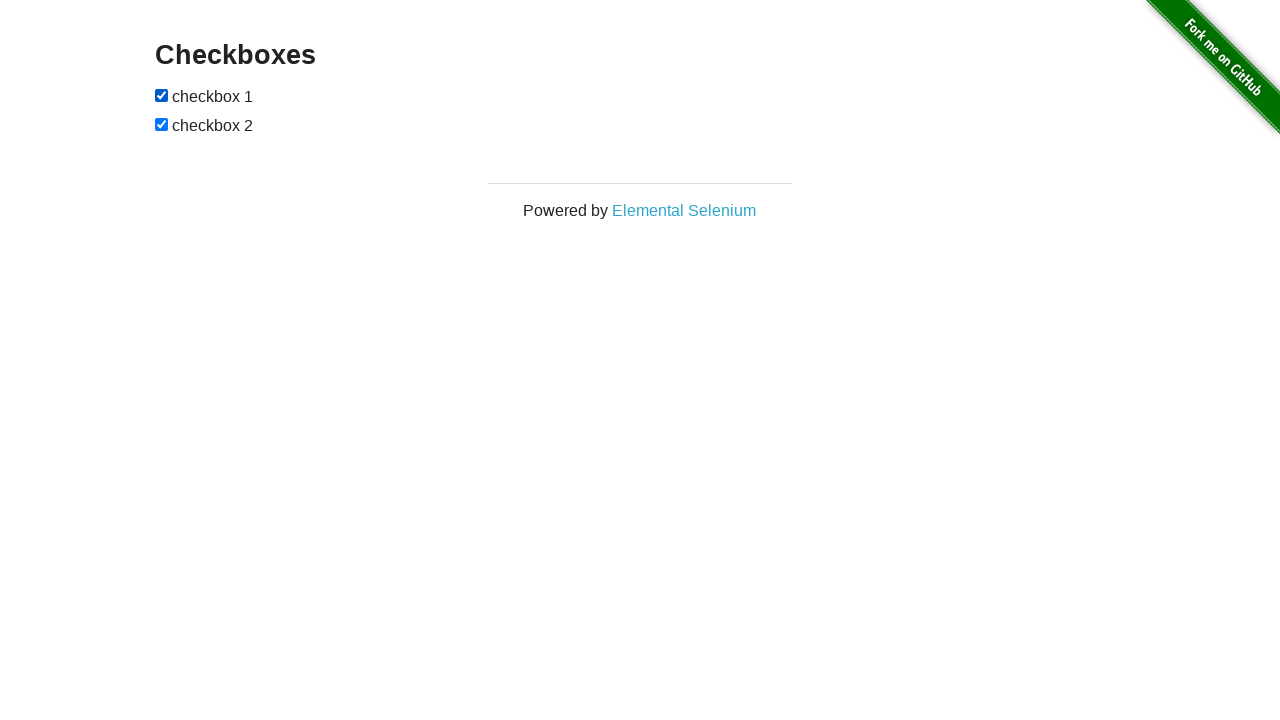

Verified second checkbox is still checked
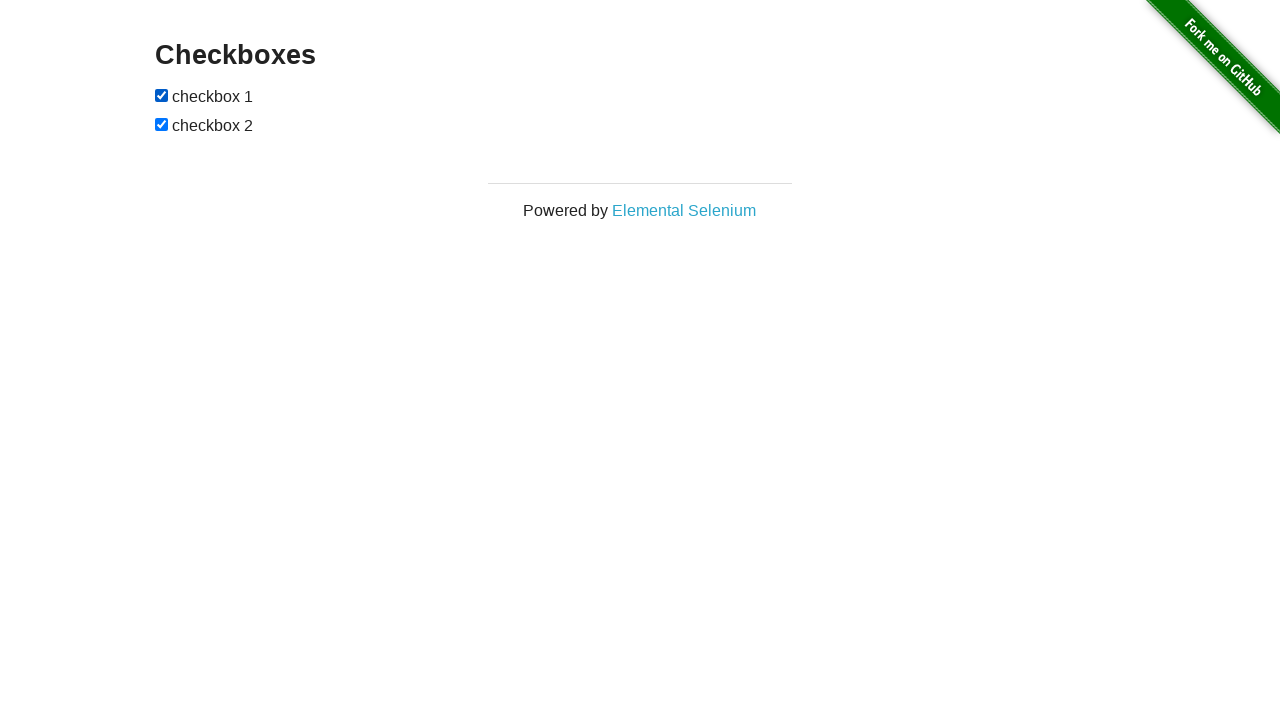

Clicked first checkbox again to deselect it at (162, 95) on xpath=//input[@type='checkbox'] >> nth=0
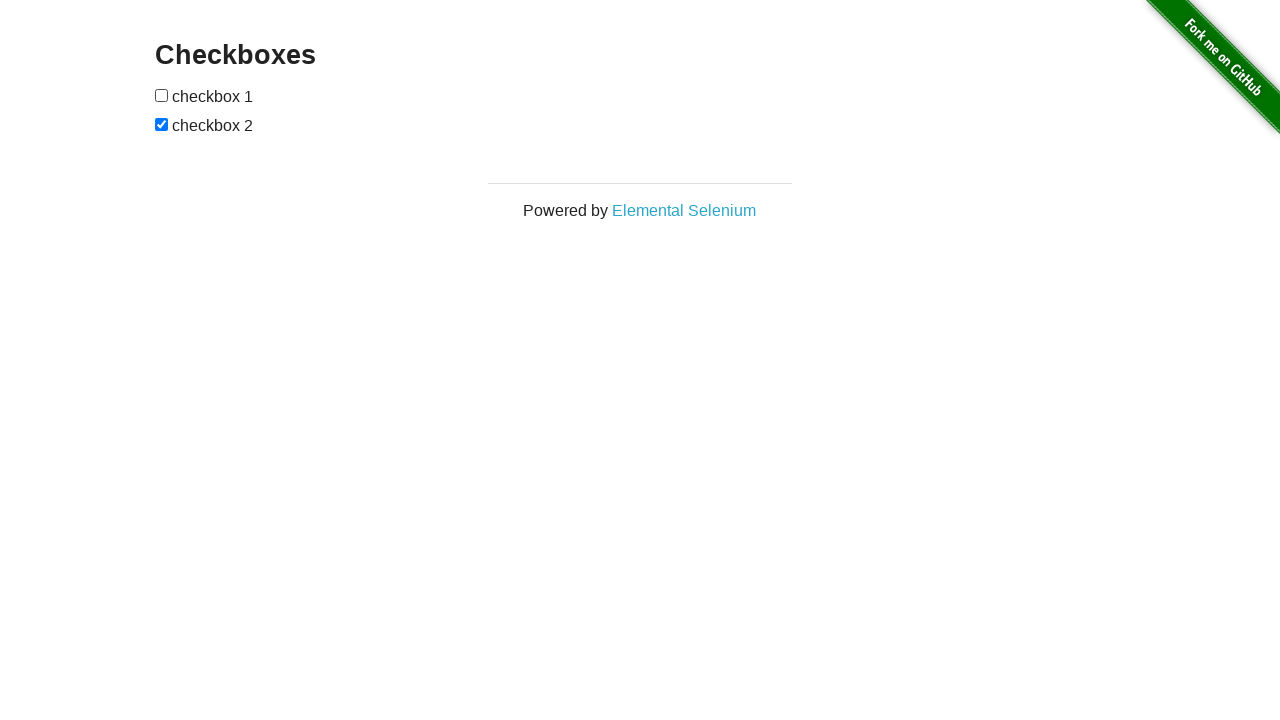

Verified first checkbox is now unchecked
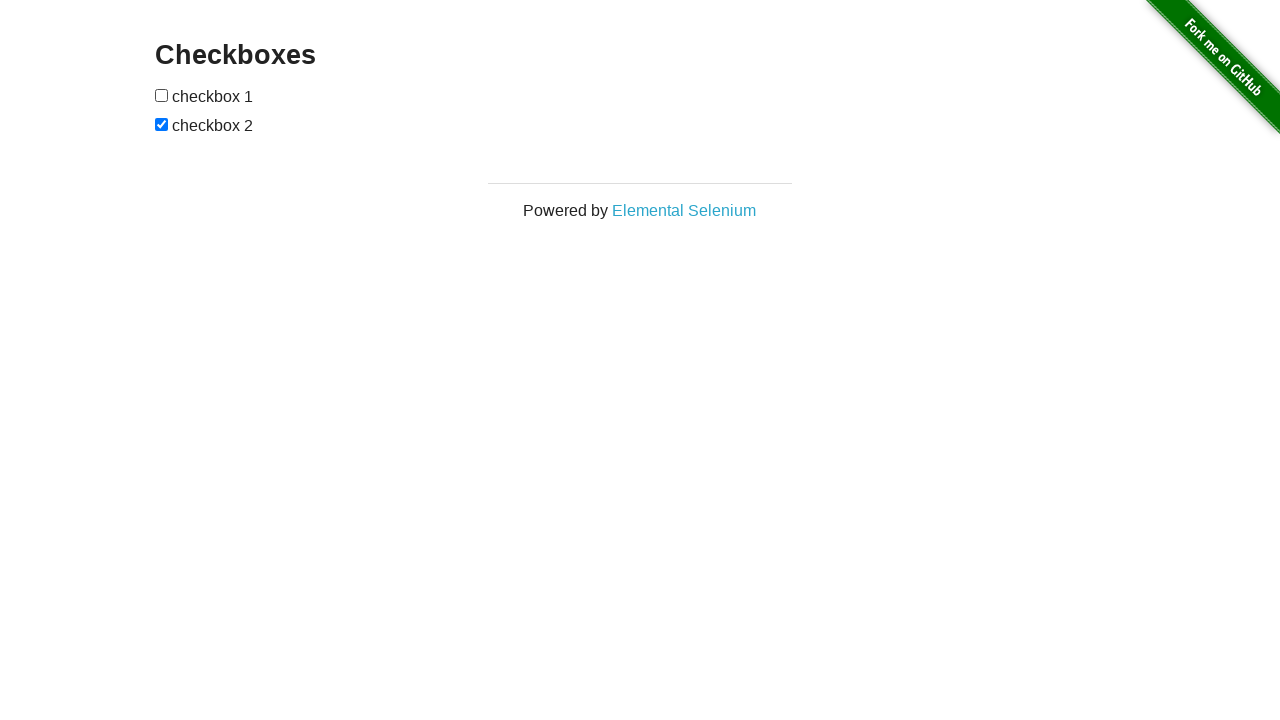

Verified second checkbox remains checked
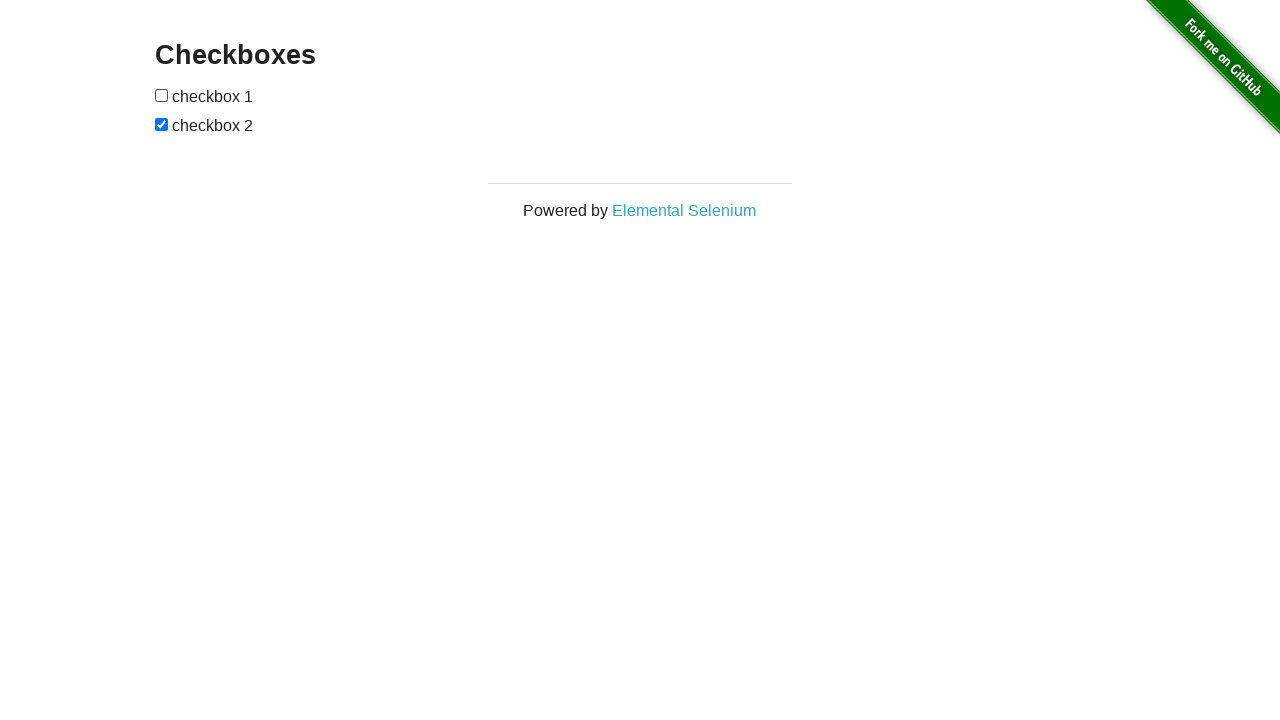

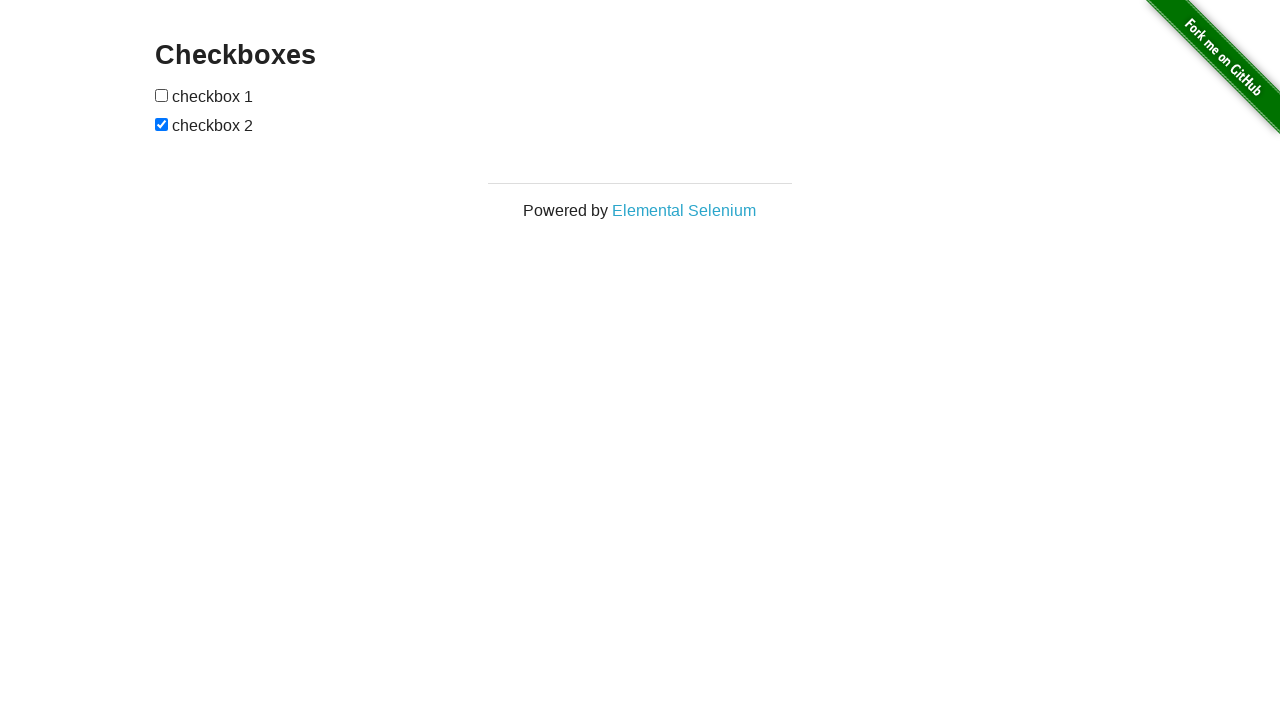